Tests JavaScript confirm dialog functionality in W3Schools editor by clicking a button inside an iframe and accepting the alert

Starting URL: https://www.w3schools.com/js/tryit.asp?filename=tryjs_confirm

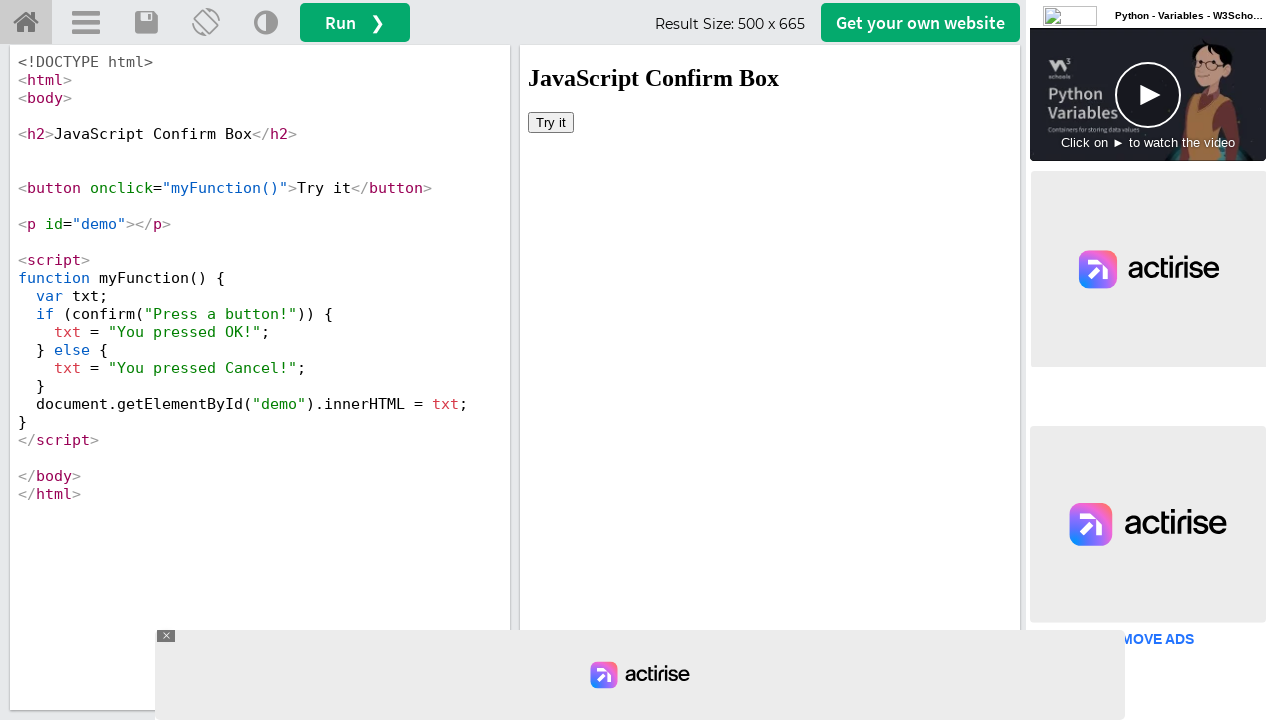

Located iframe with id 'iframeResult'
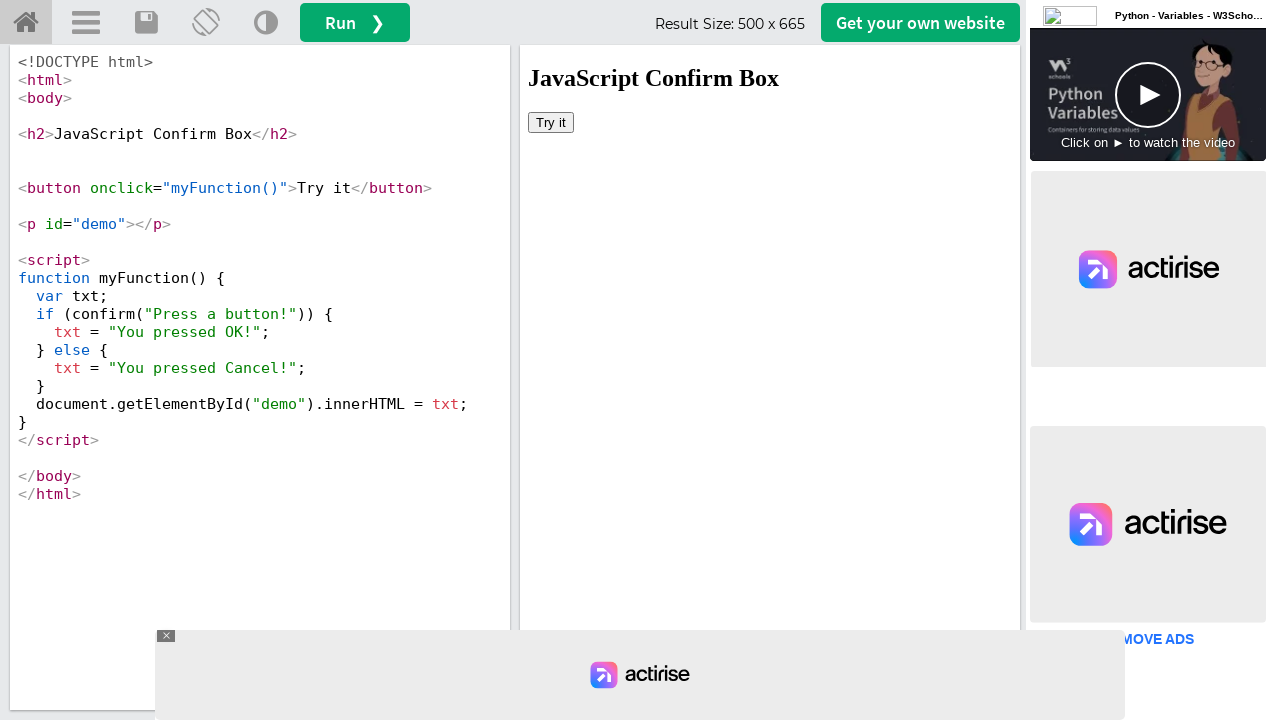

Clicked 'Try it' button to trigger confirm dialog at (551, 122) on iframe[id='iframeResult'] >> internal:control=enter-frame >> button:text('Try it
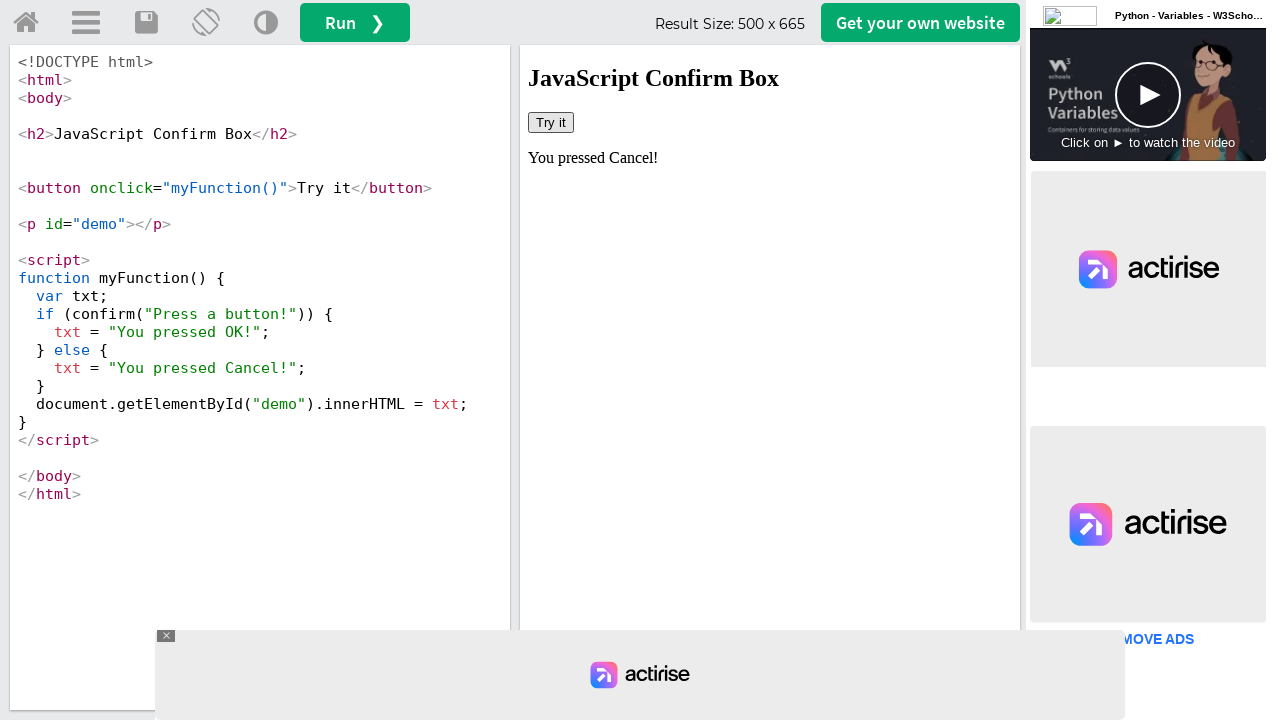

Set up dialog handler to accept confirm dialog
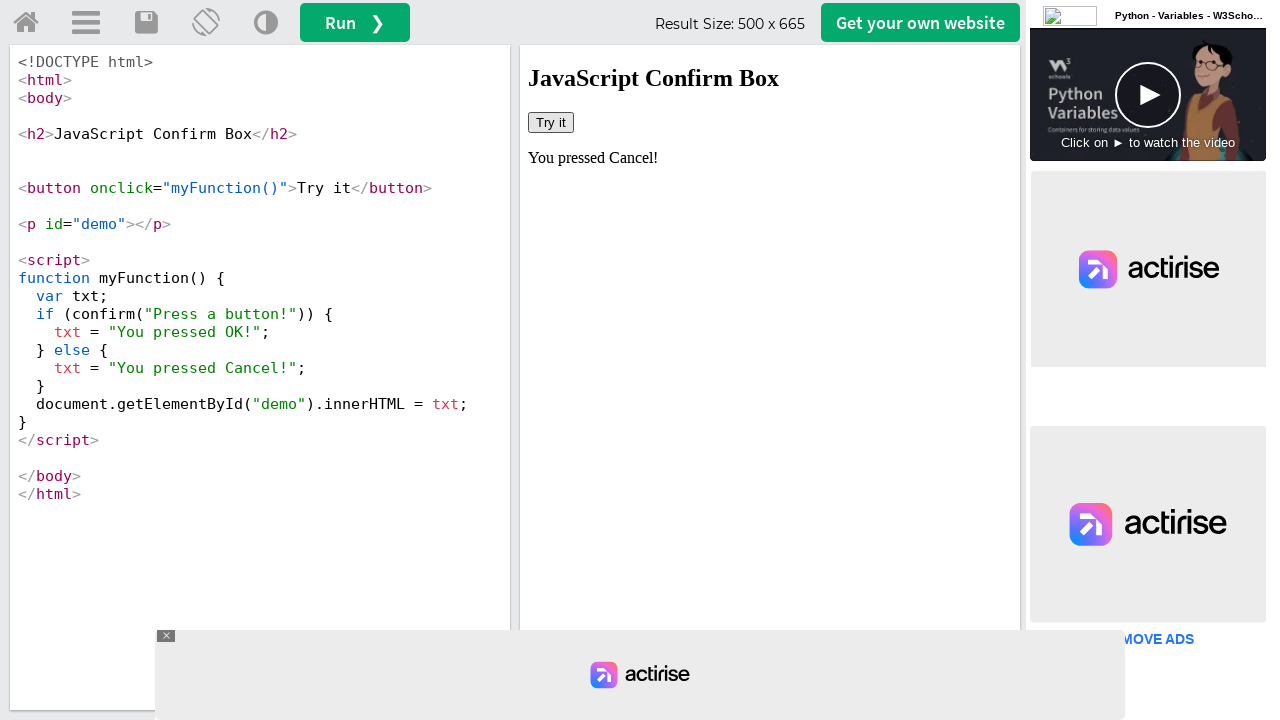

Confirmed result text is displayed in demo element
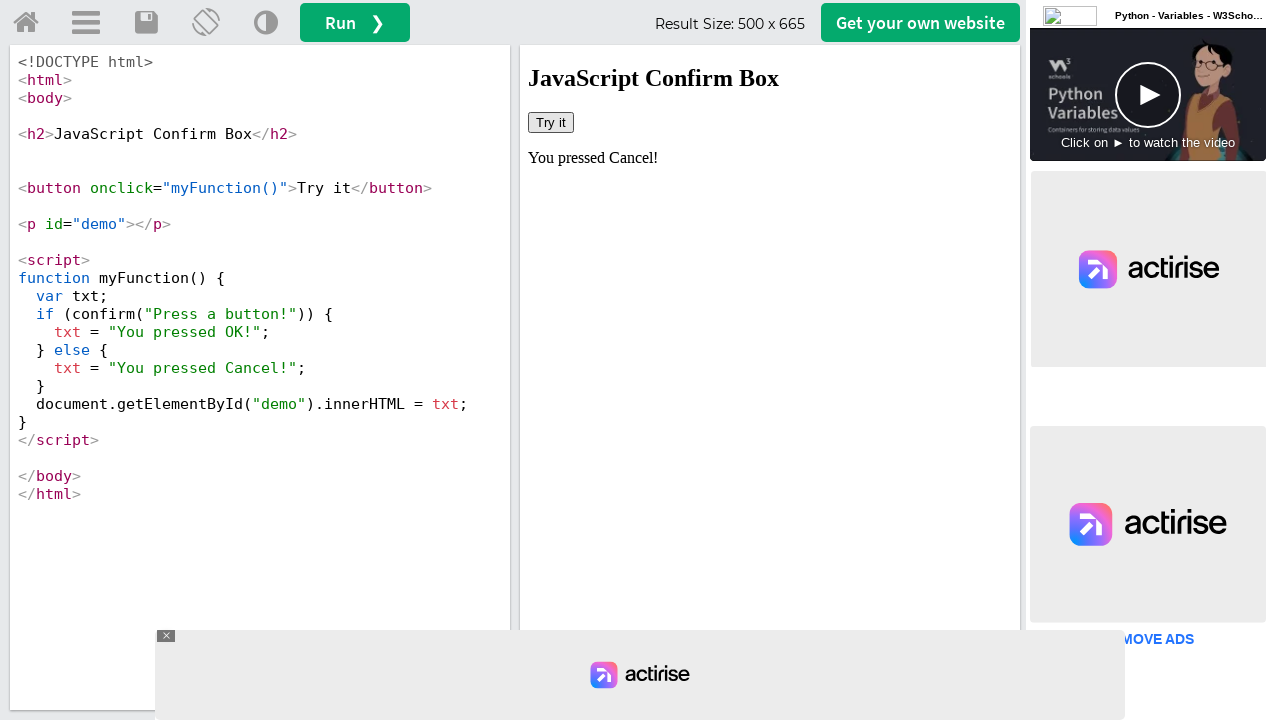

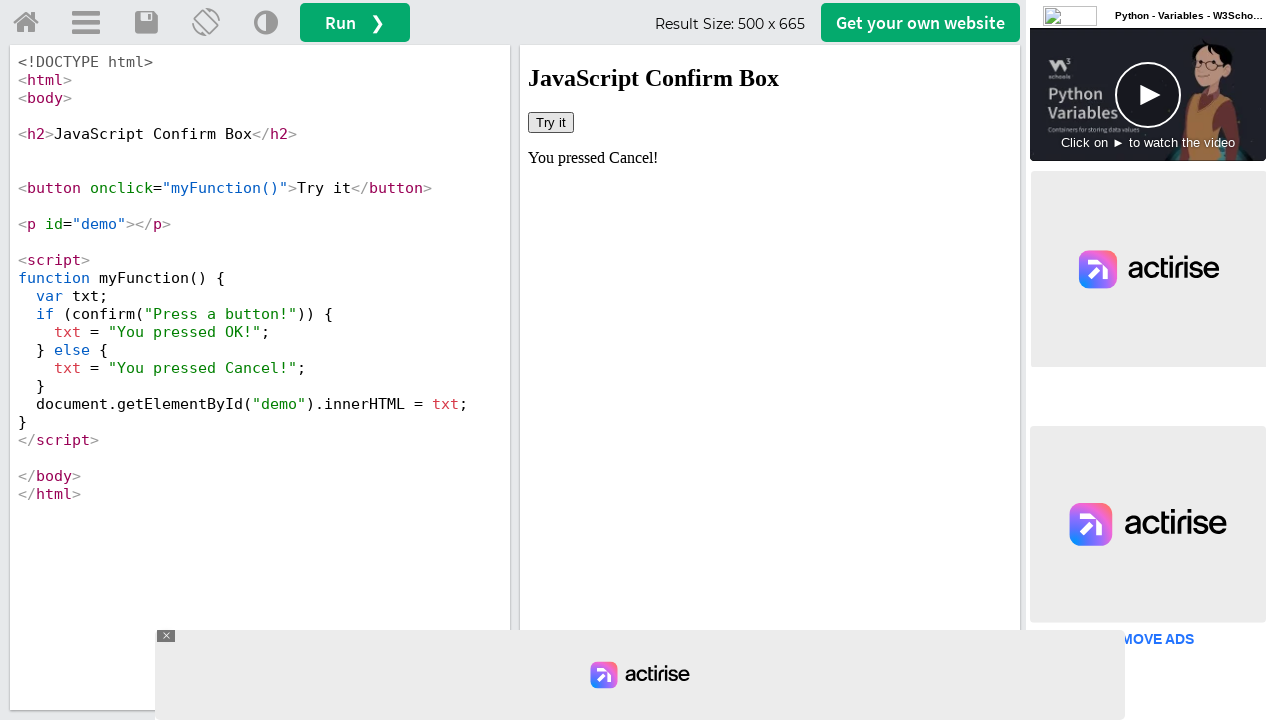